Tests marking all items as completed using the toggle-all checkbox

Starting URL: https://demo.playwright.dev/todomvc

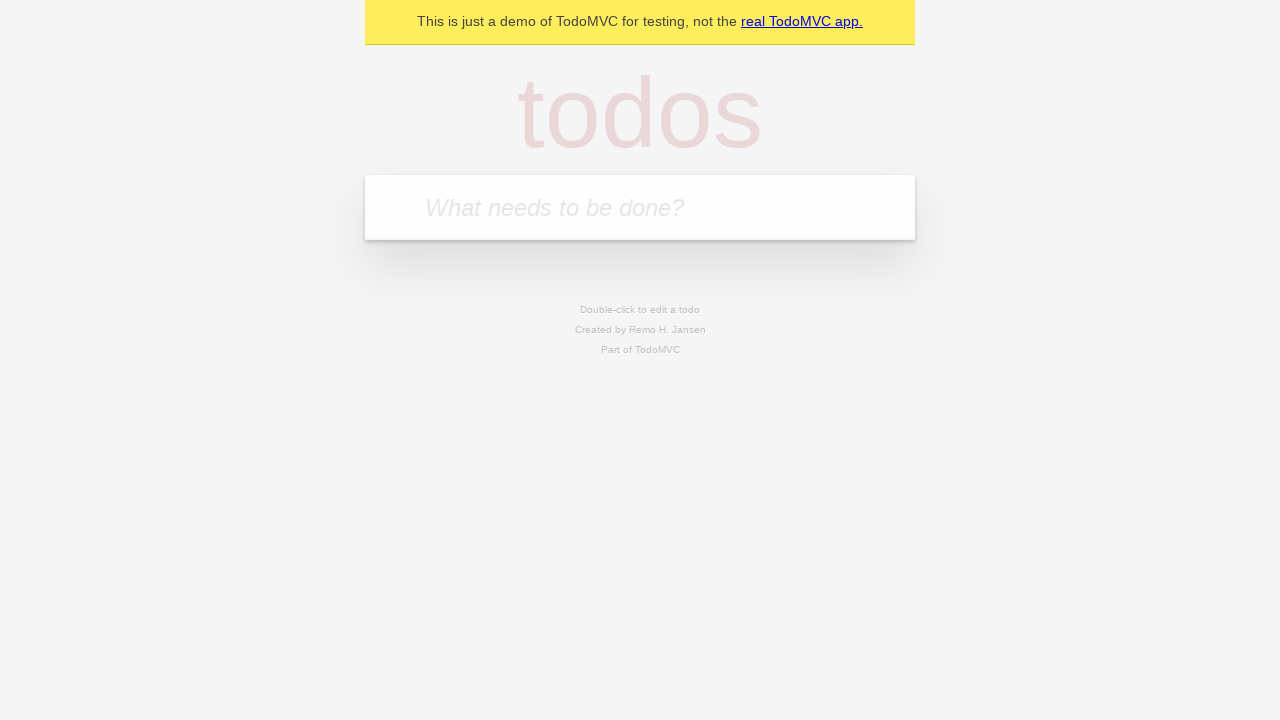

Filled new todo input with 'buy some cheese' on .new-todo
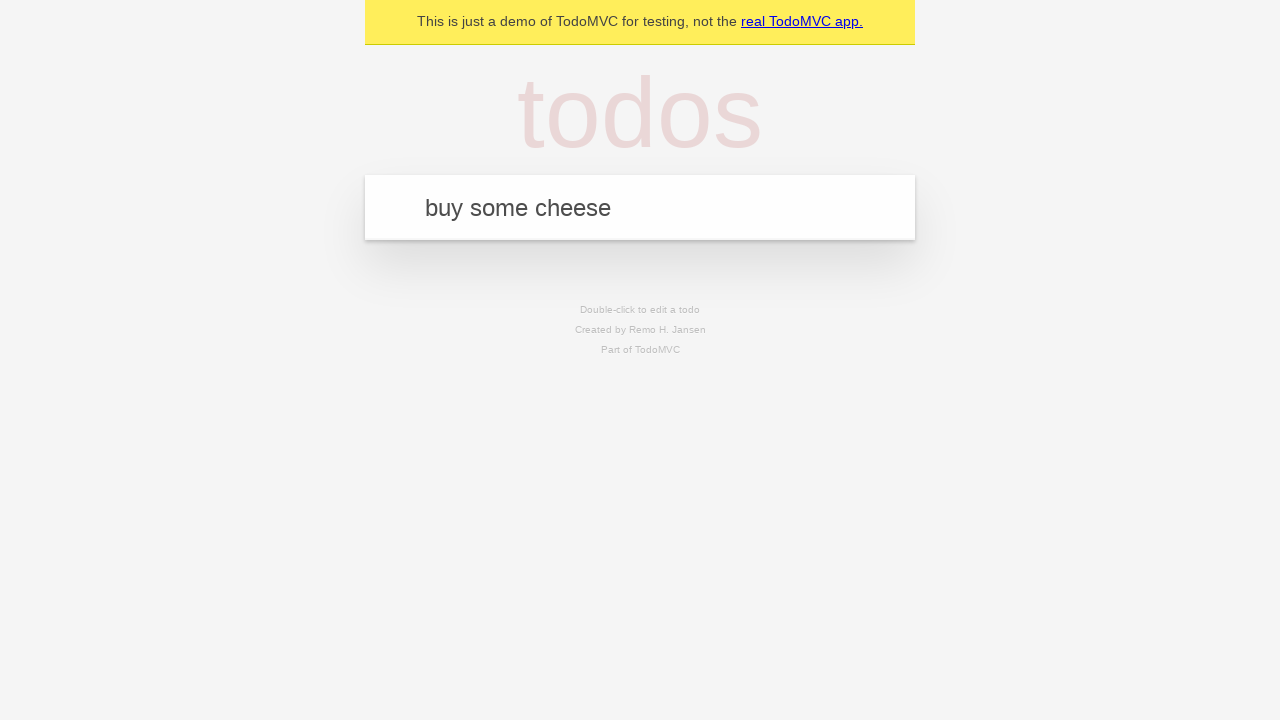

Pressed Enter to create first todo item on .new-todo
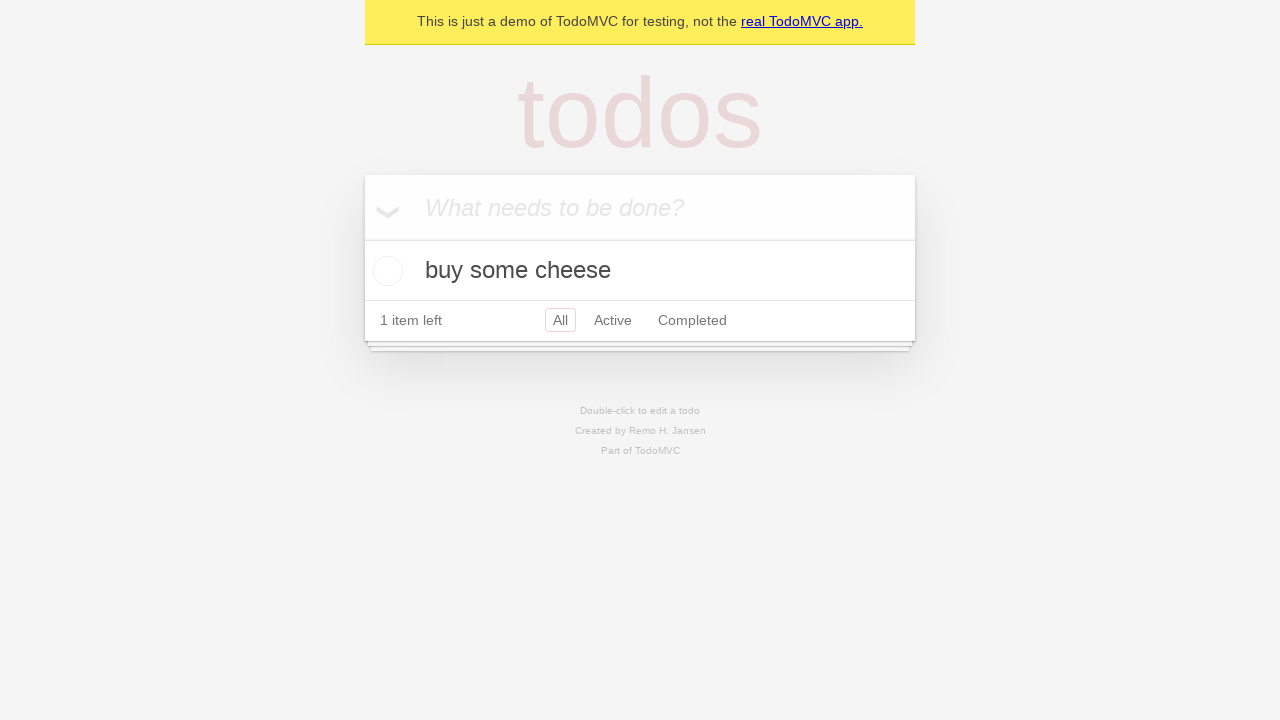

Filled new todo input with 'feed the cat' on .new-todo
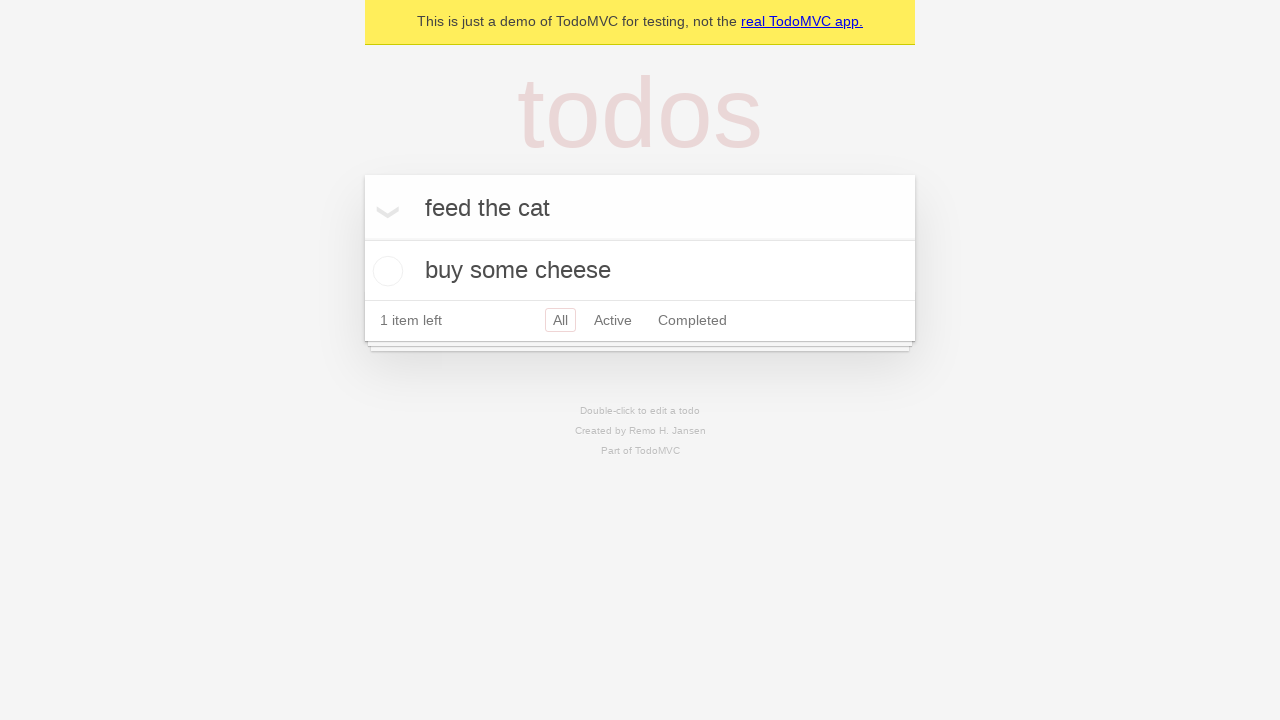

Pressed Enter to create second todo item on .new-todo
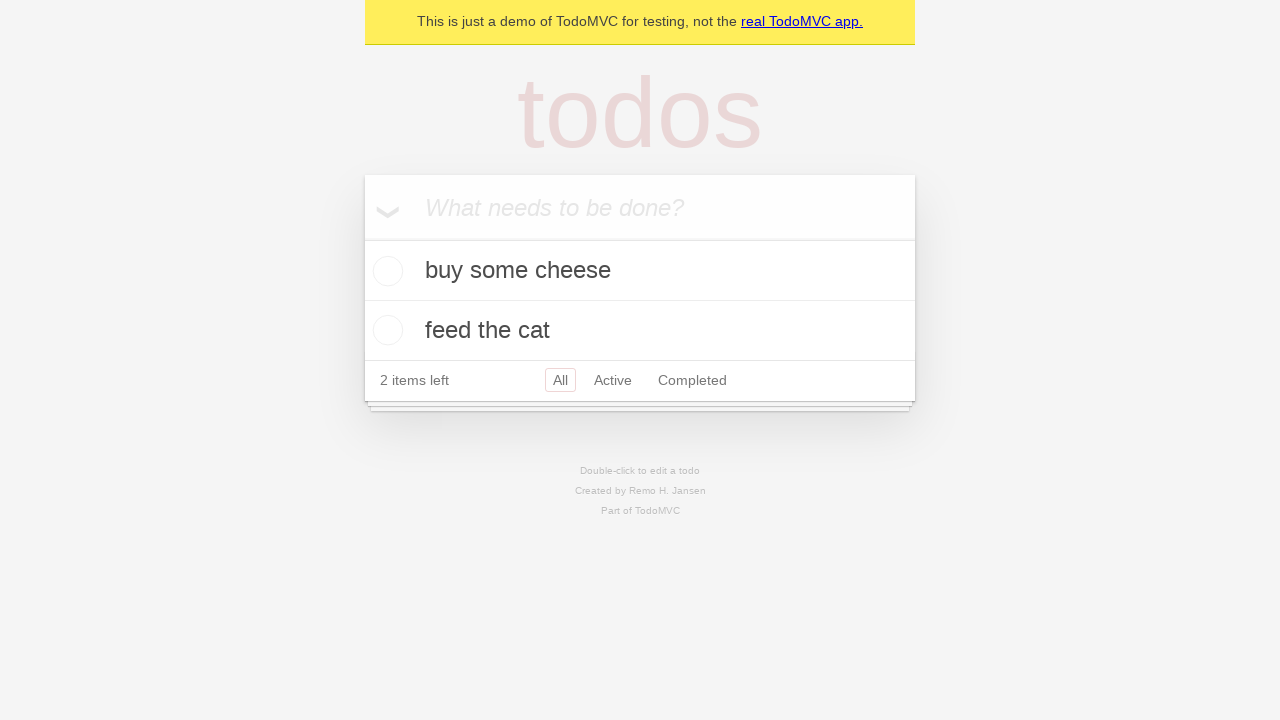

Filled new todo input with 'book a doctors appointment' on .new-todo
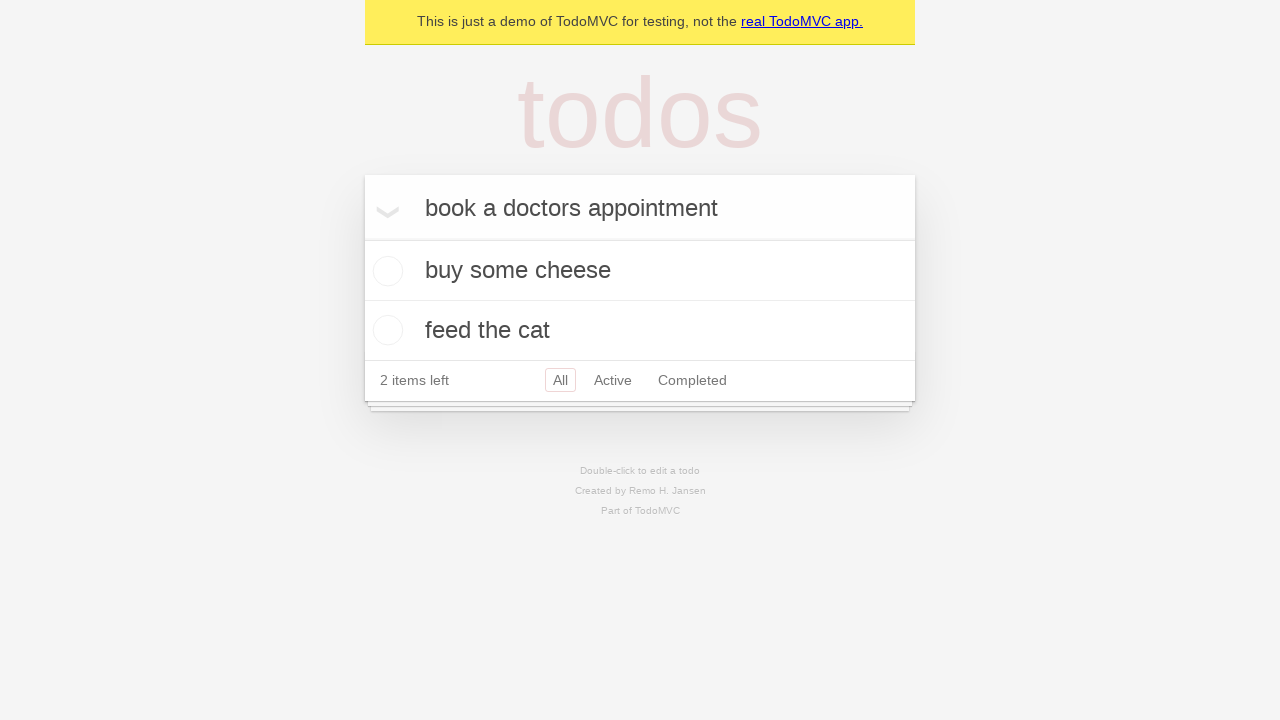

Pressed Enter to create third todo item on .new-todo
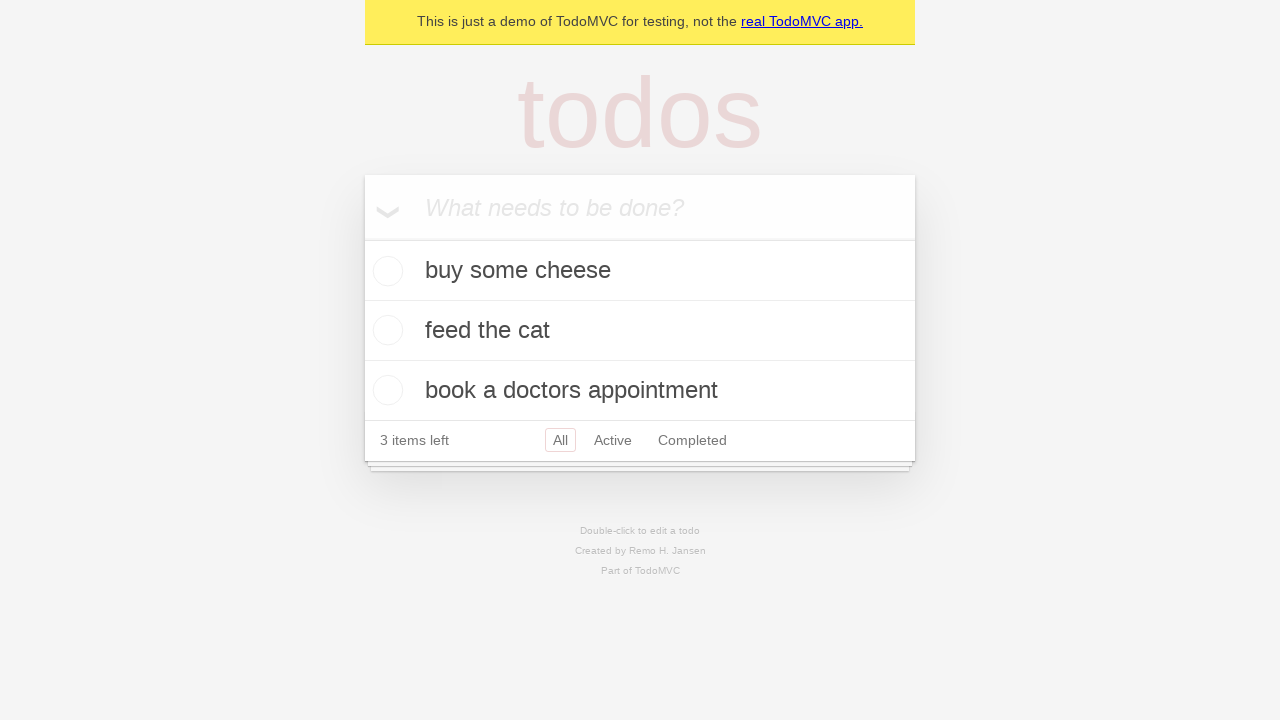

Checked the toggle-all checkbox to mark all items as completed at (362, 238) on .toggle-all
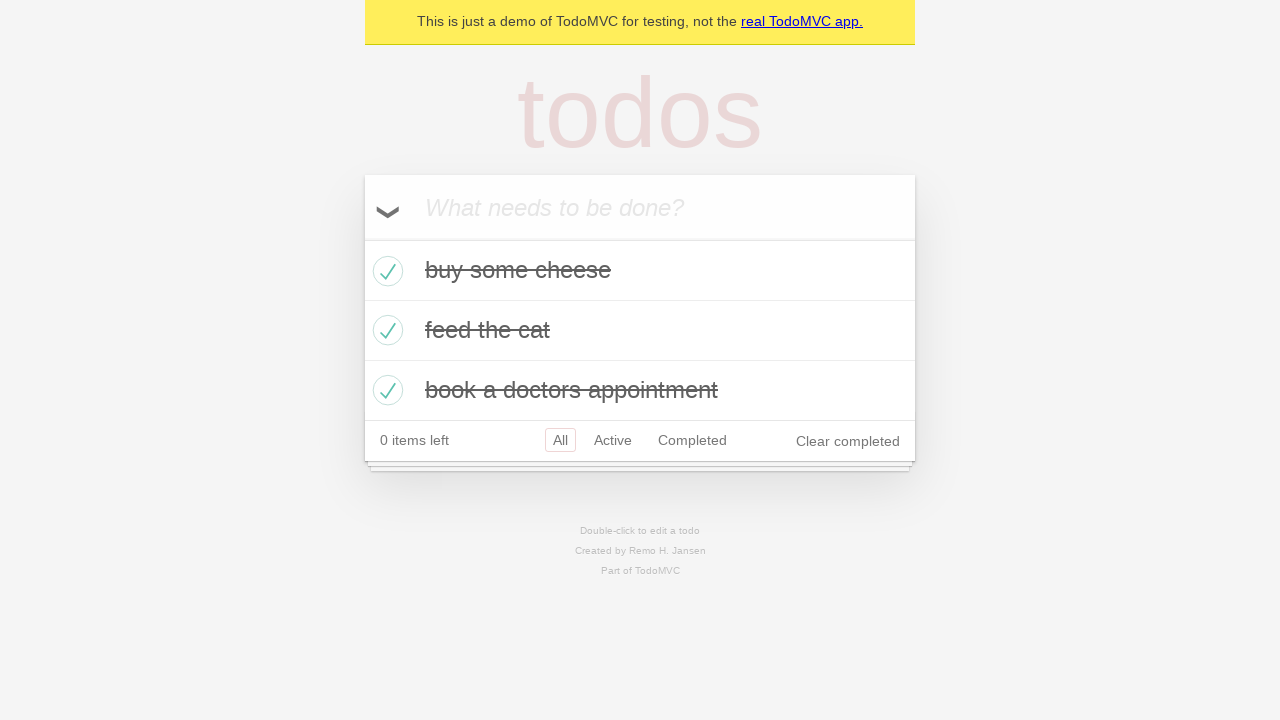

Waited for completed items to appear in the todo list
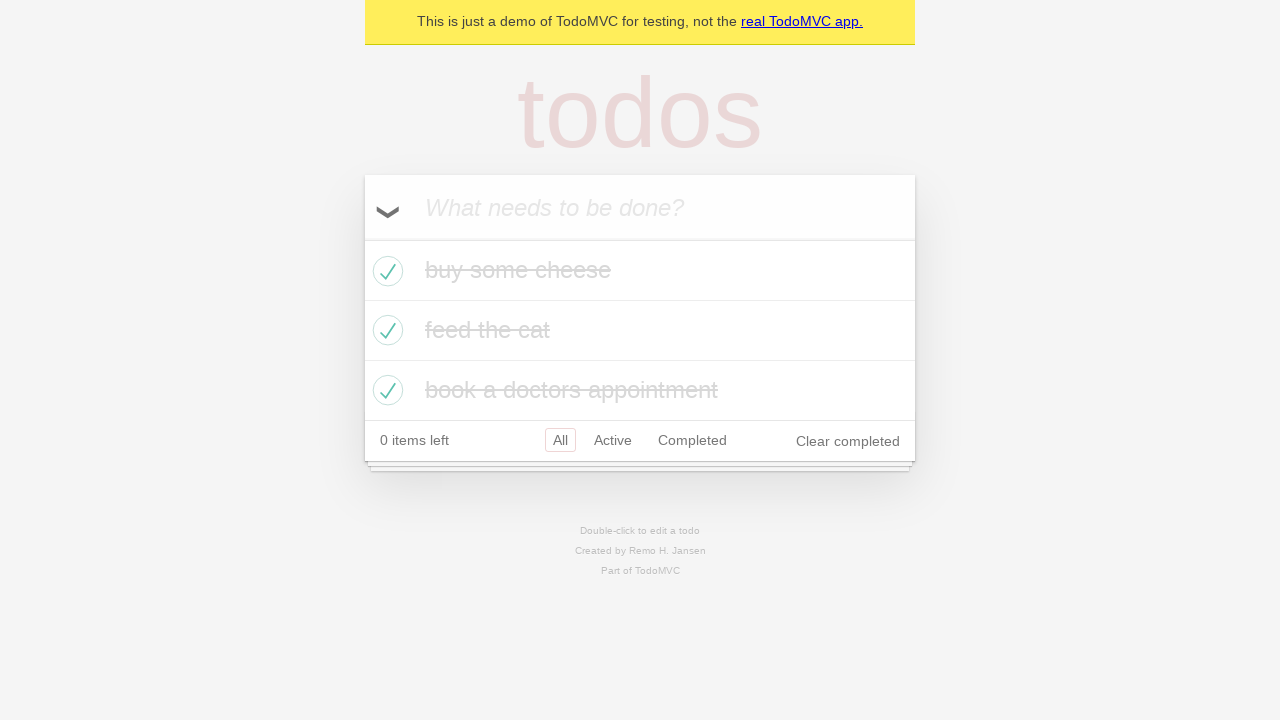

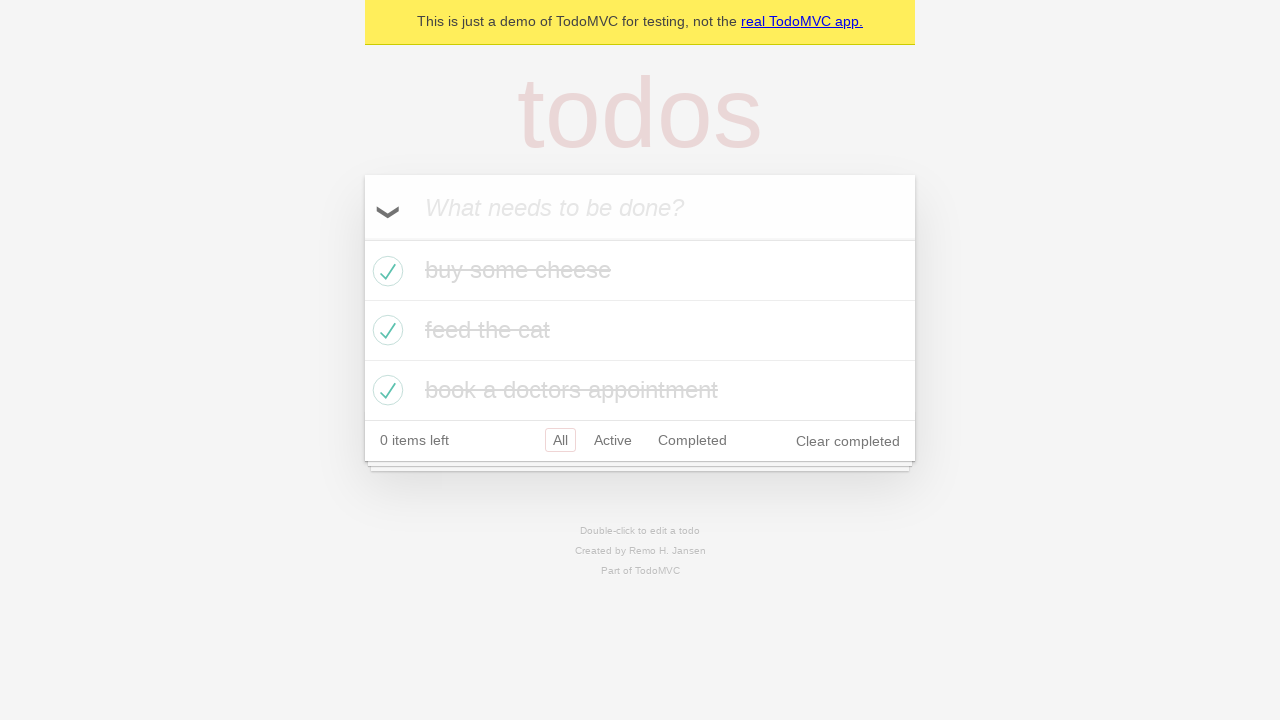